Tests entry ad modal by navigating to the page and dismissing the modal

Starting URL: http://the-internet.herokuapp.com/

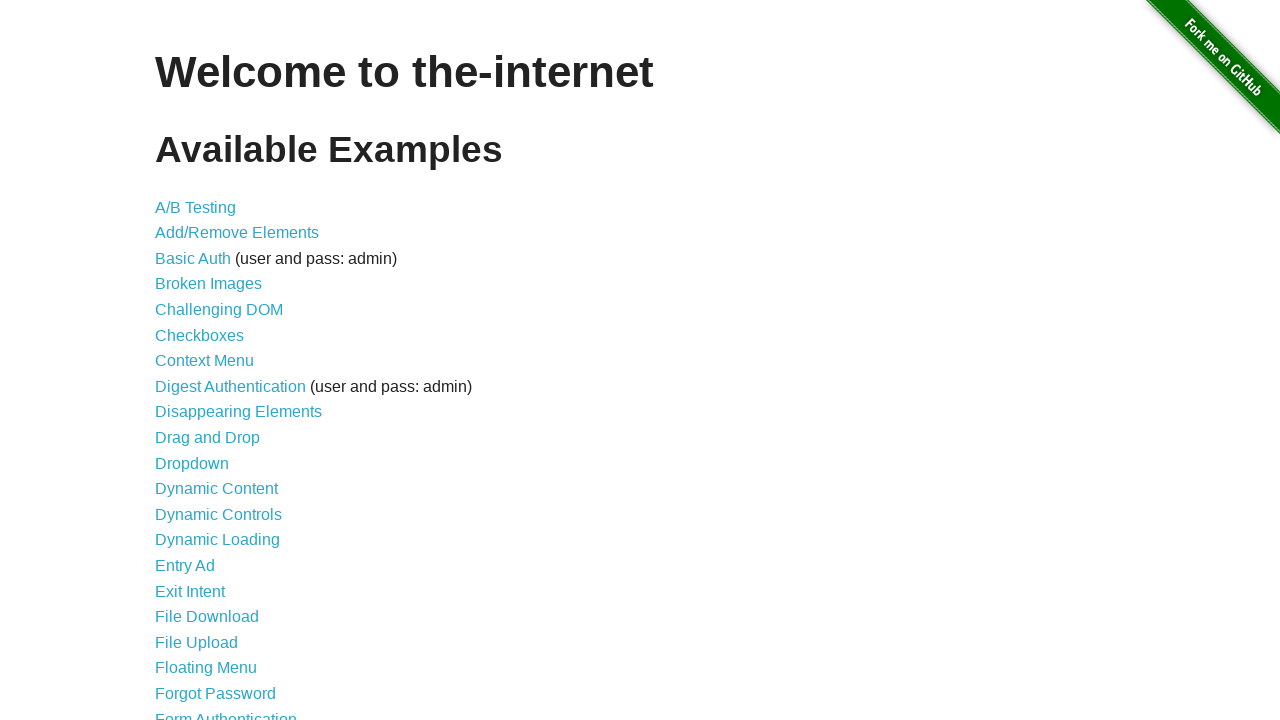

Clicked link to navigate to entry ad page at (185, 566) on [href="/entry_ad"]
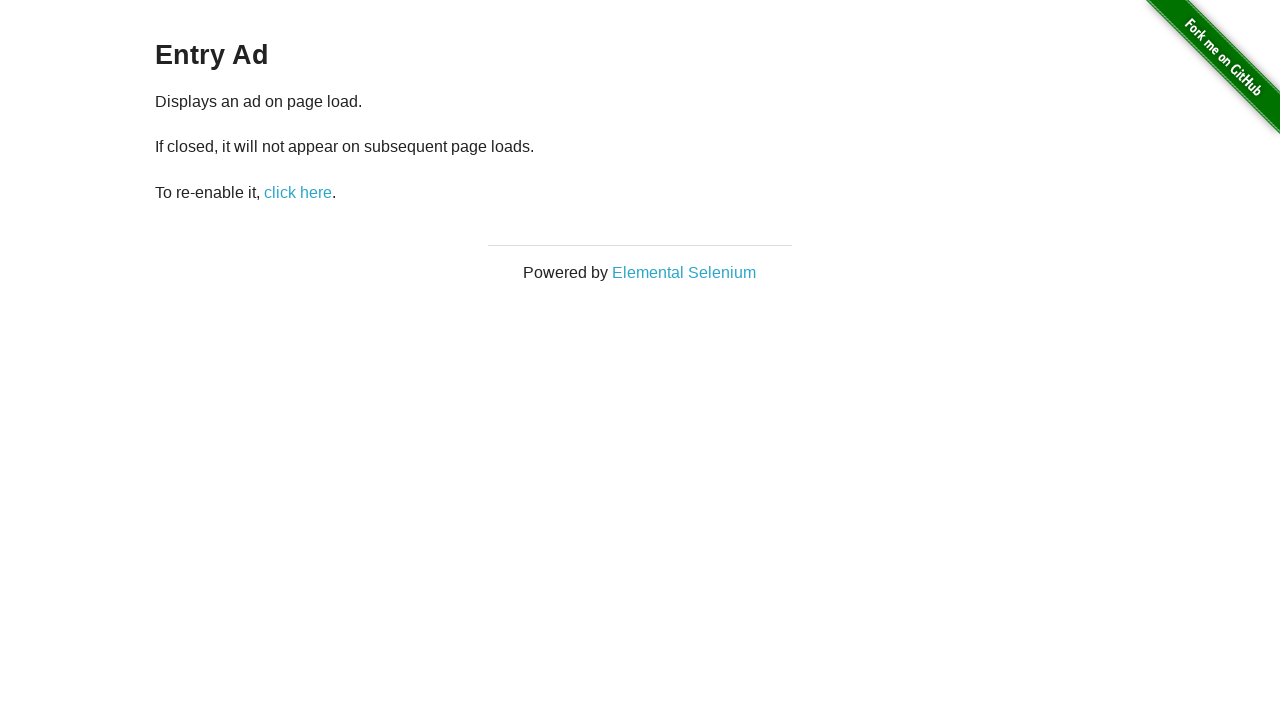

Pressed Enter to dismiss entry ad modal
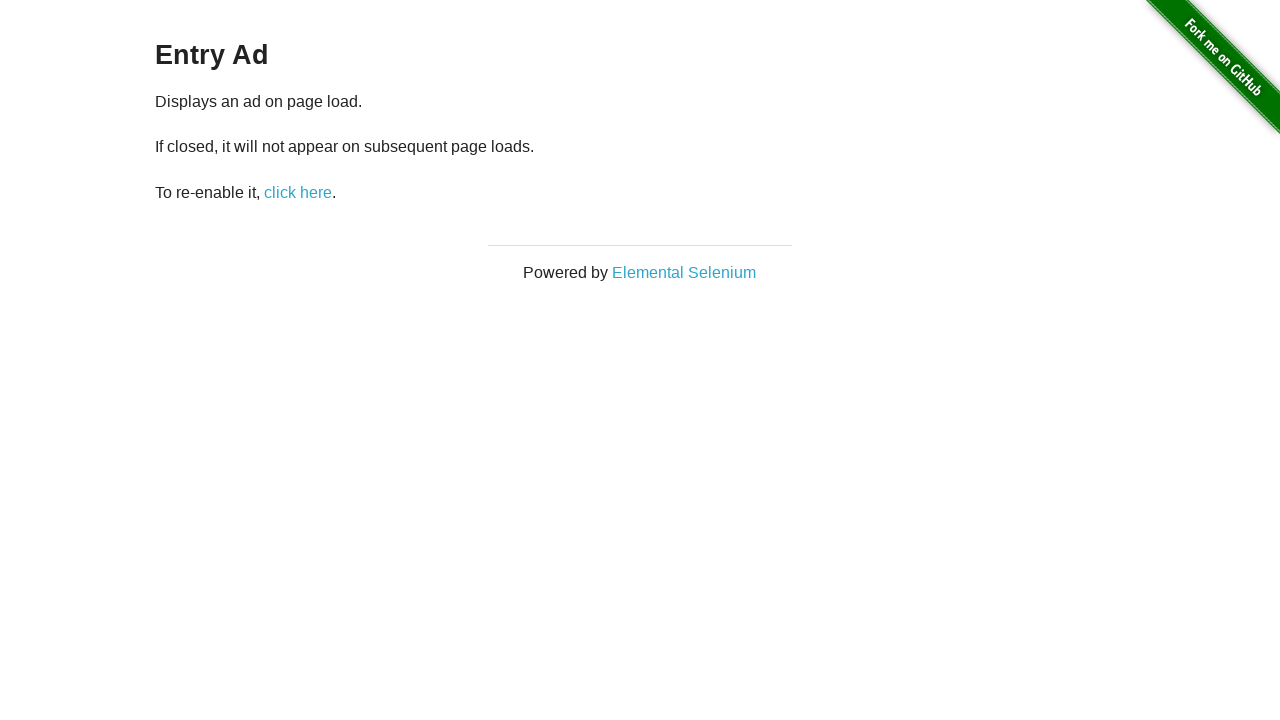

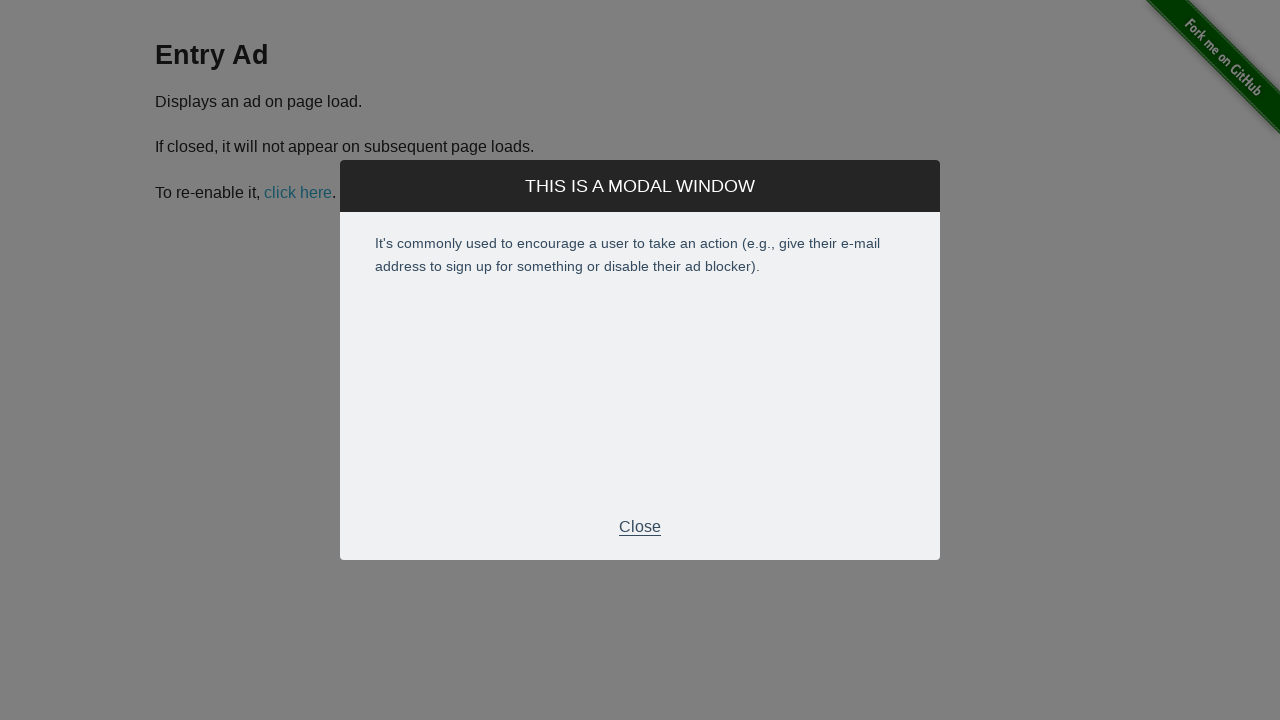